Tests attempting to place an order with an empty cart by navigating directly to the cart and clicking Place Order.

Starting URL: https://www.demoblaze.com/

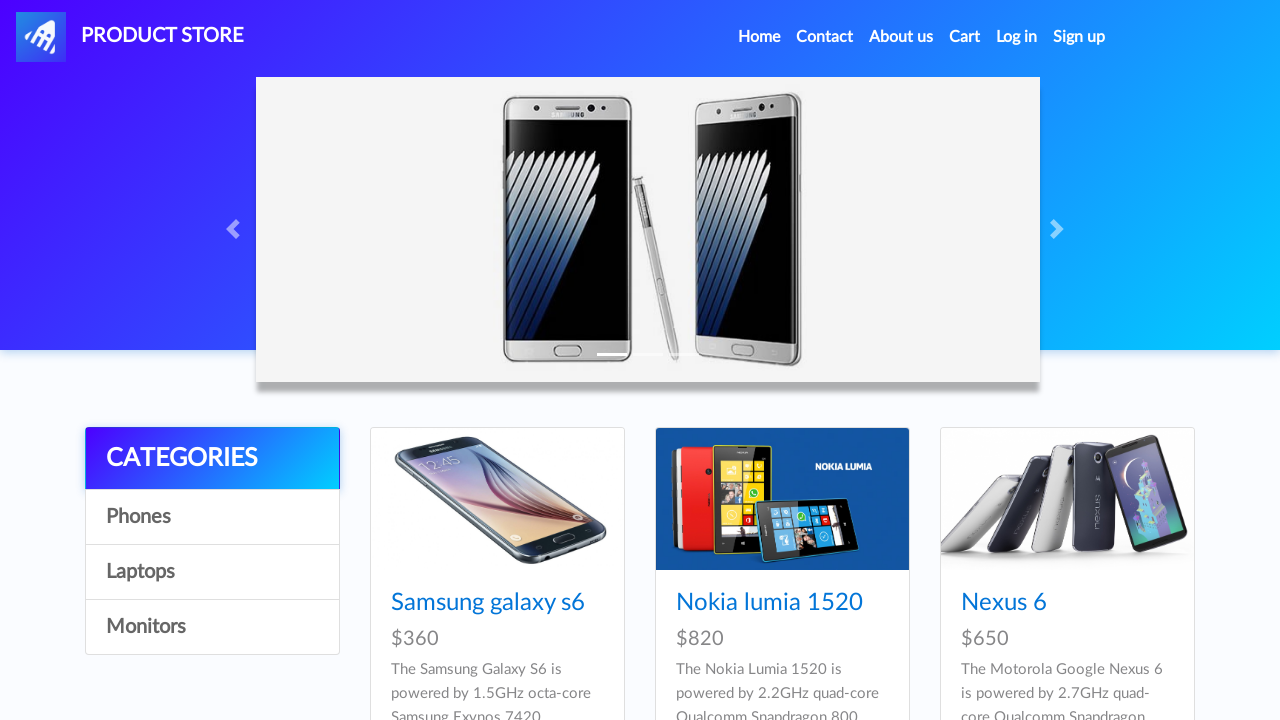

Clicked cart button to navigate to empty cart at (965, 37) on #cartur
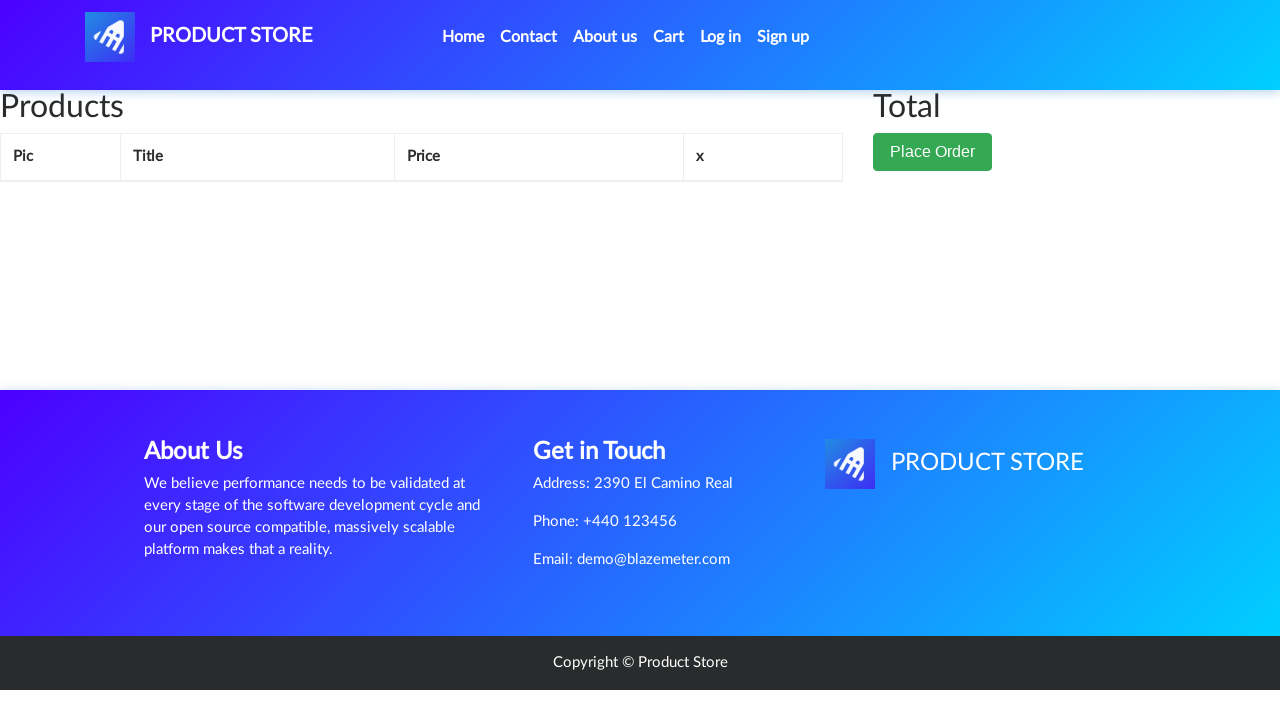

Waited for cart page to load
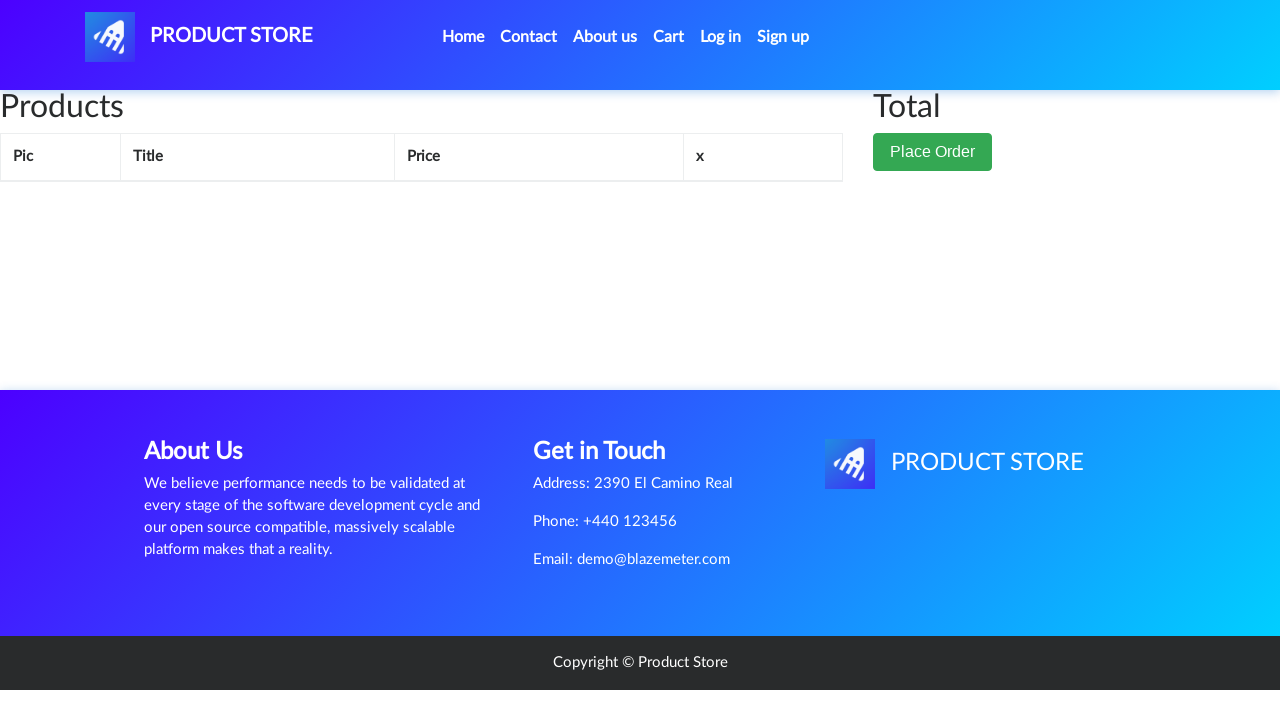

Clicked Place Order button with empty cart at (933, 152) on internal:role=button[name="Place Order"i]
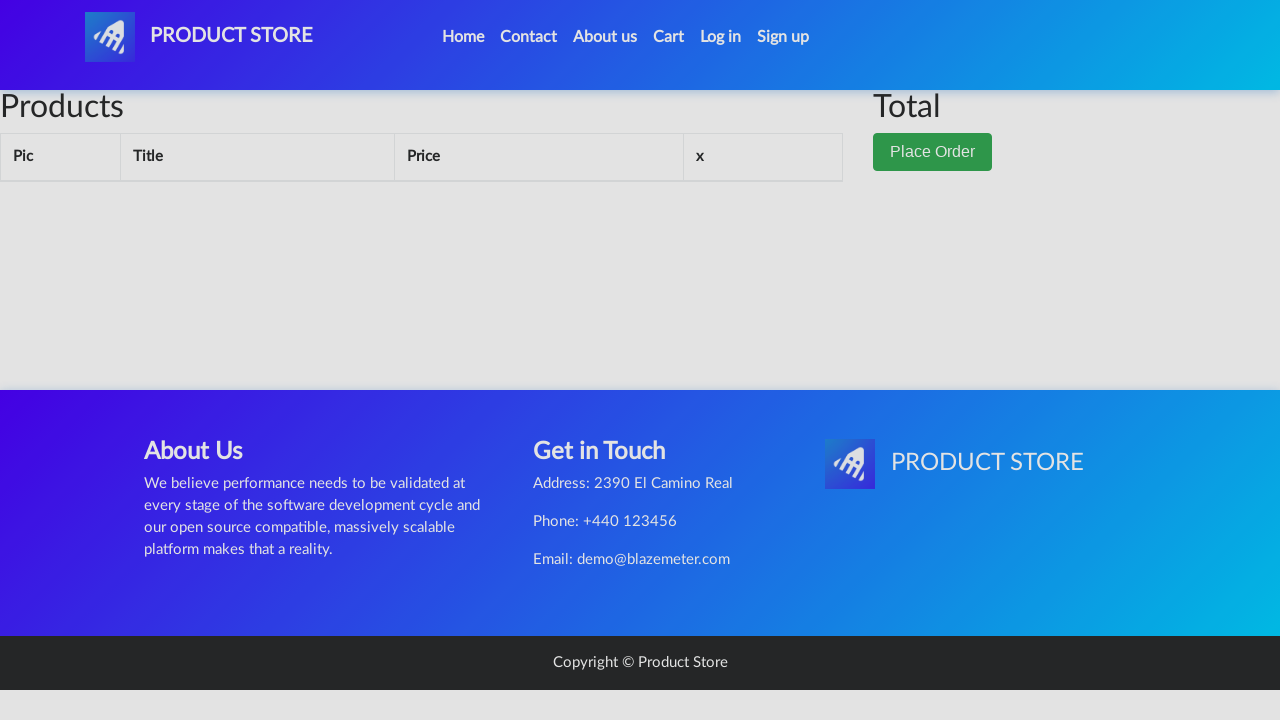

Waited for response to empty cart checkout attempt
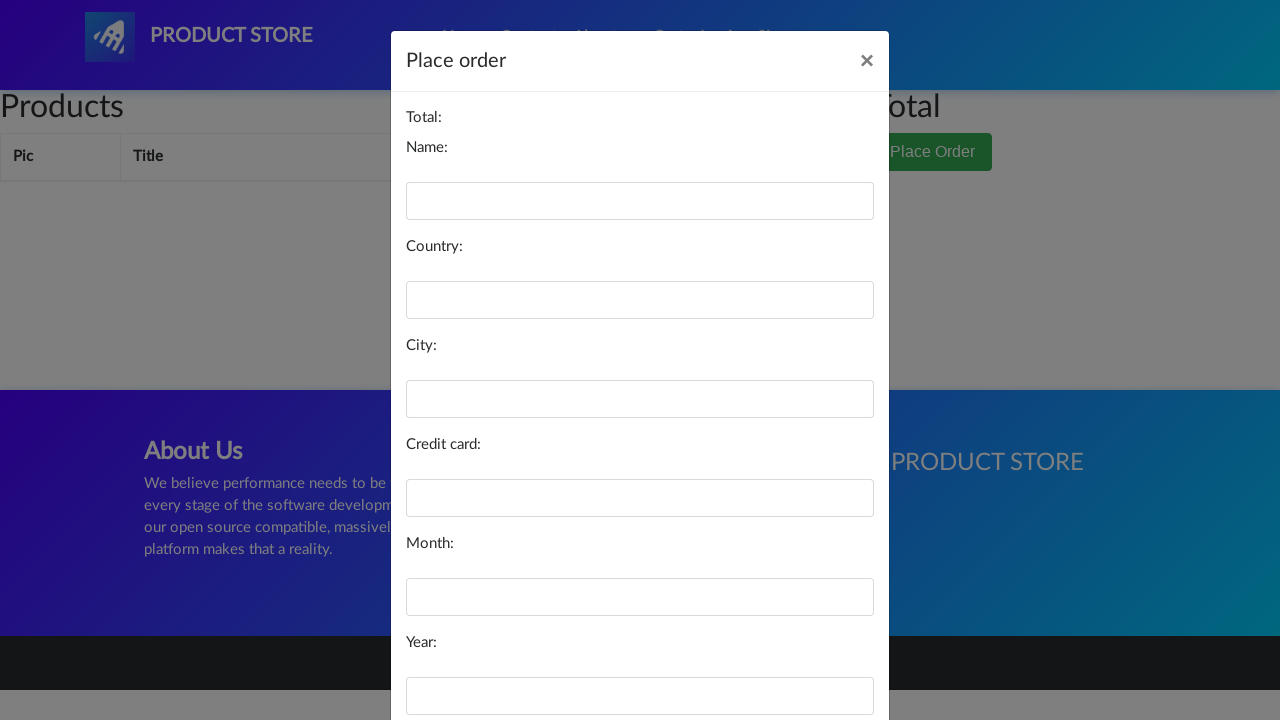

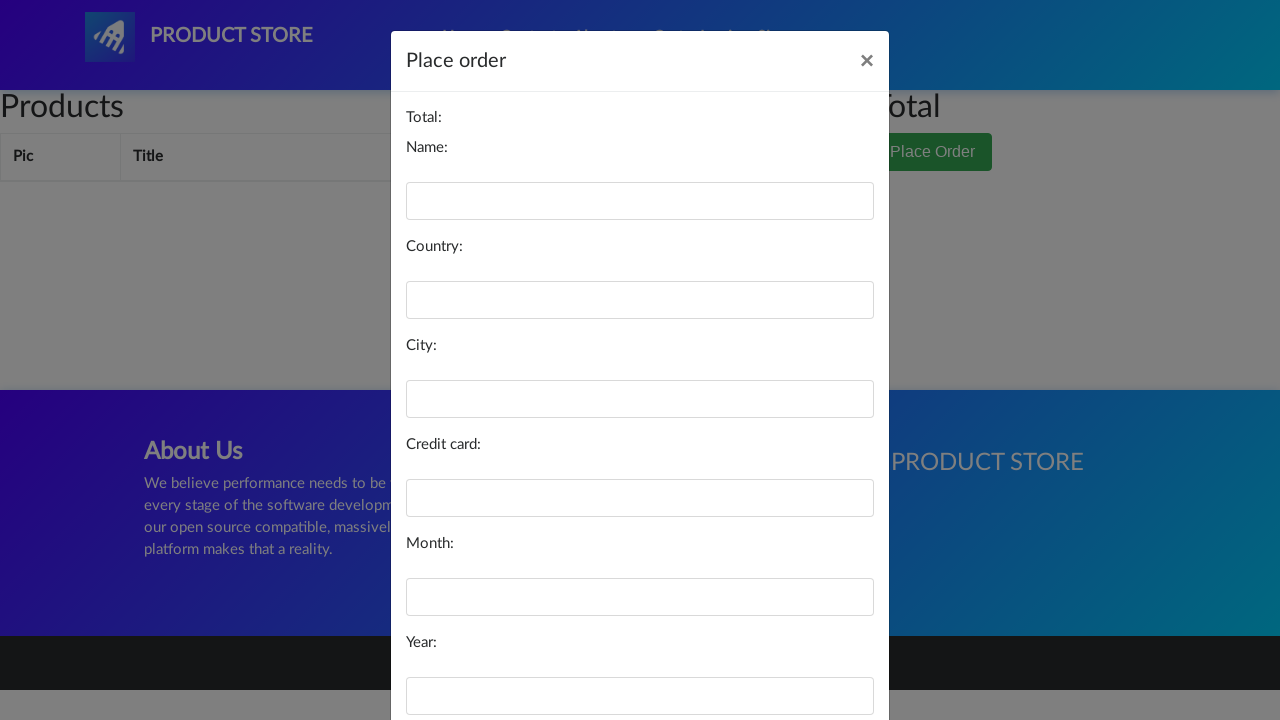